Navigates to VnExpress news website and verifies the page loads by checking the title

Starting URL: https://vnexpress.net/

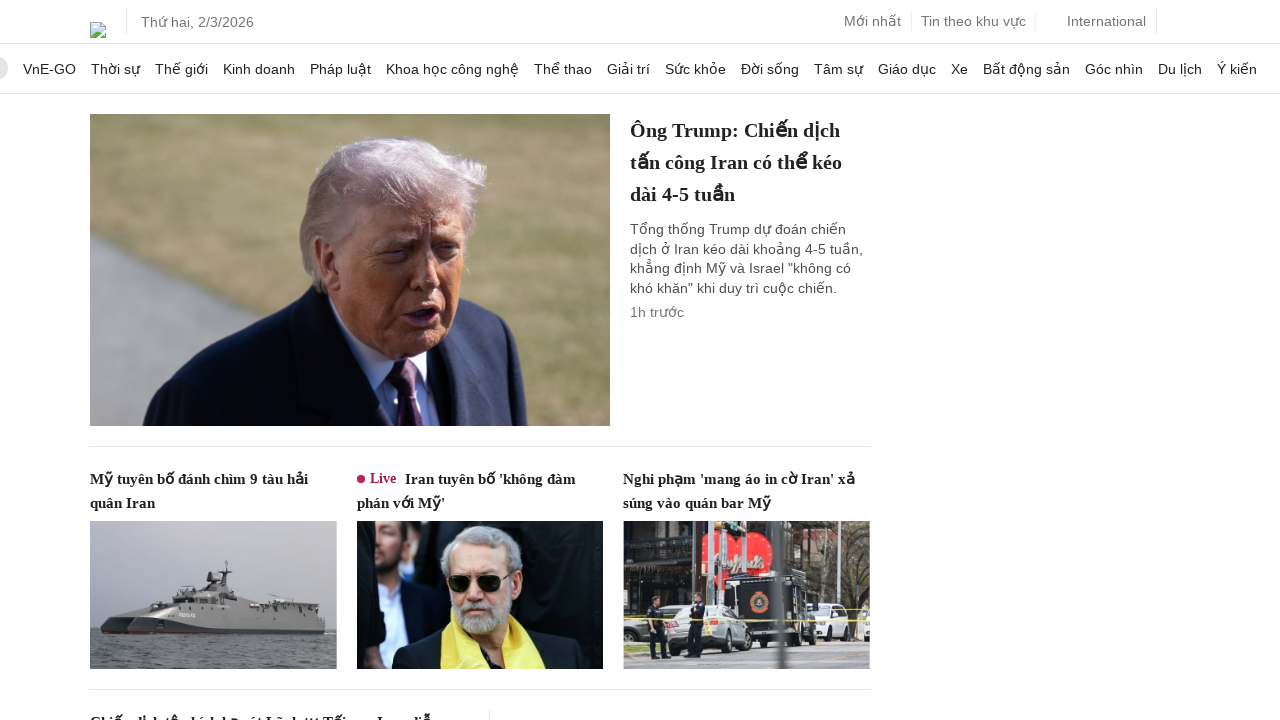

Page loaded - DOM content ready
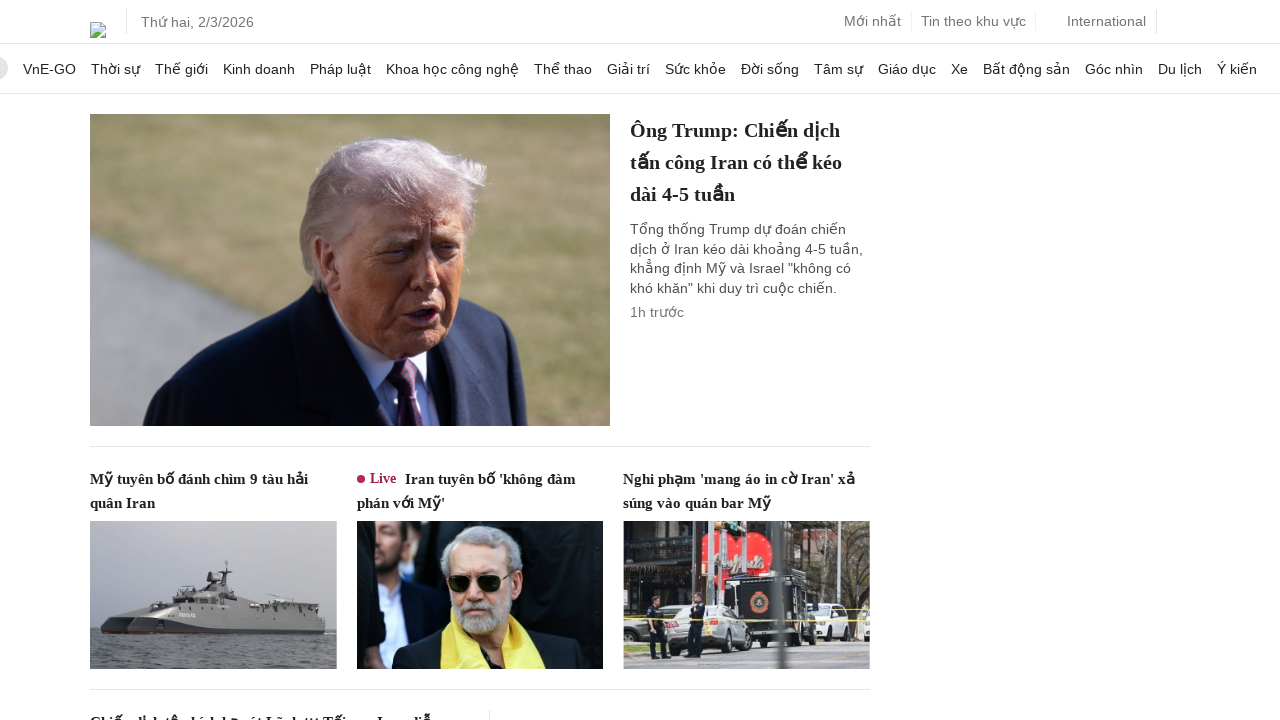

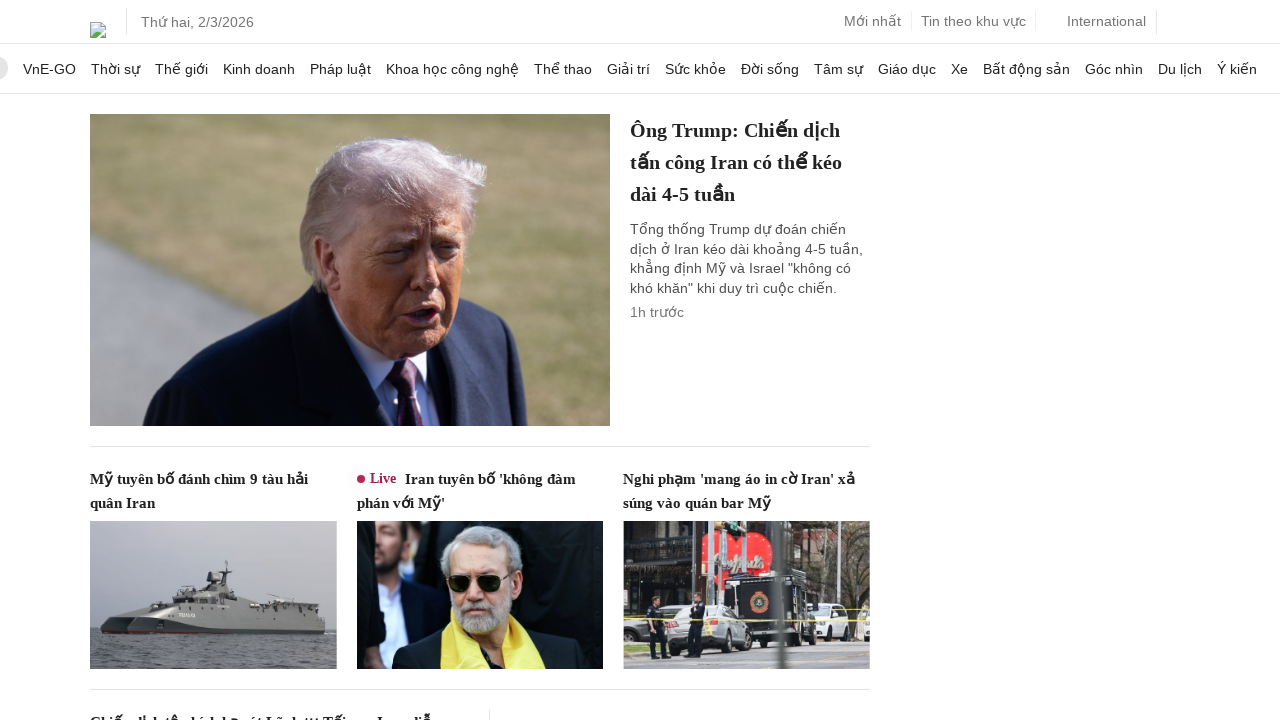